Navigates to the XPath practice page and verifies page content is loaded

Starting URL: https://selectorshub.com/xpath-practice-page/

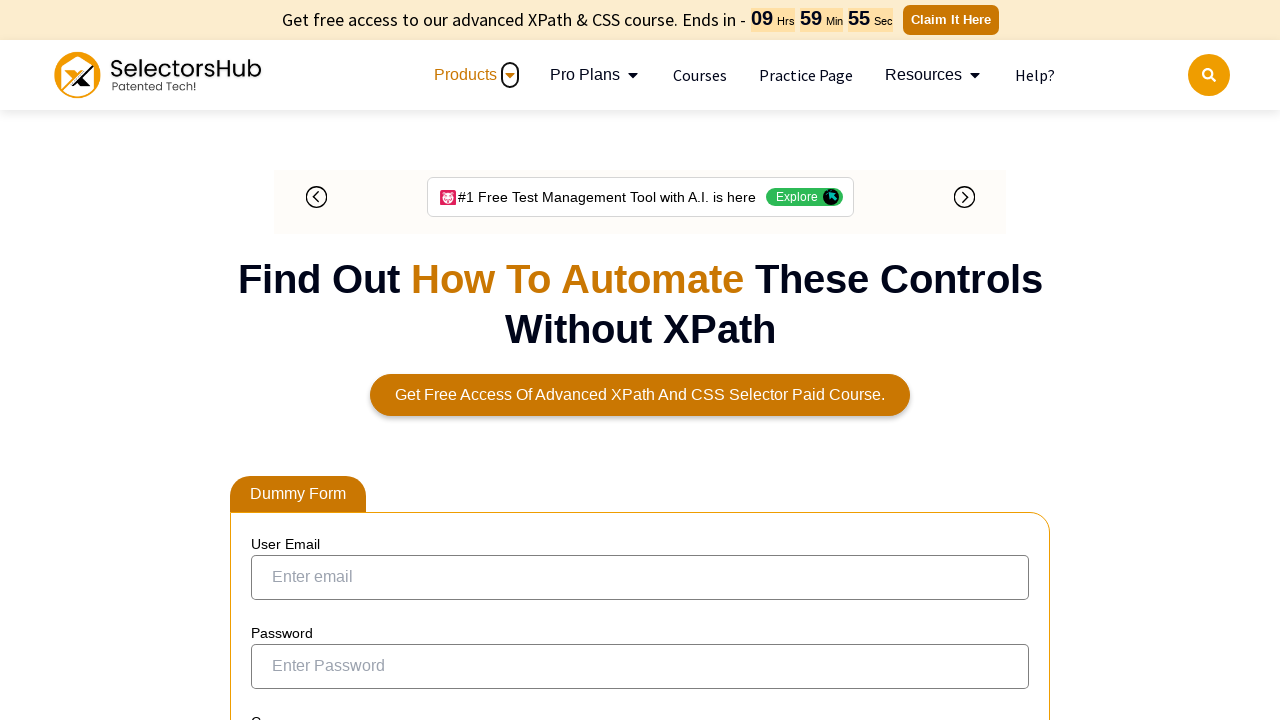

Waited for page DOM content to load on XPath practice page
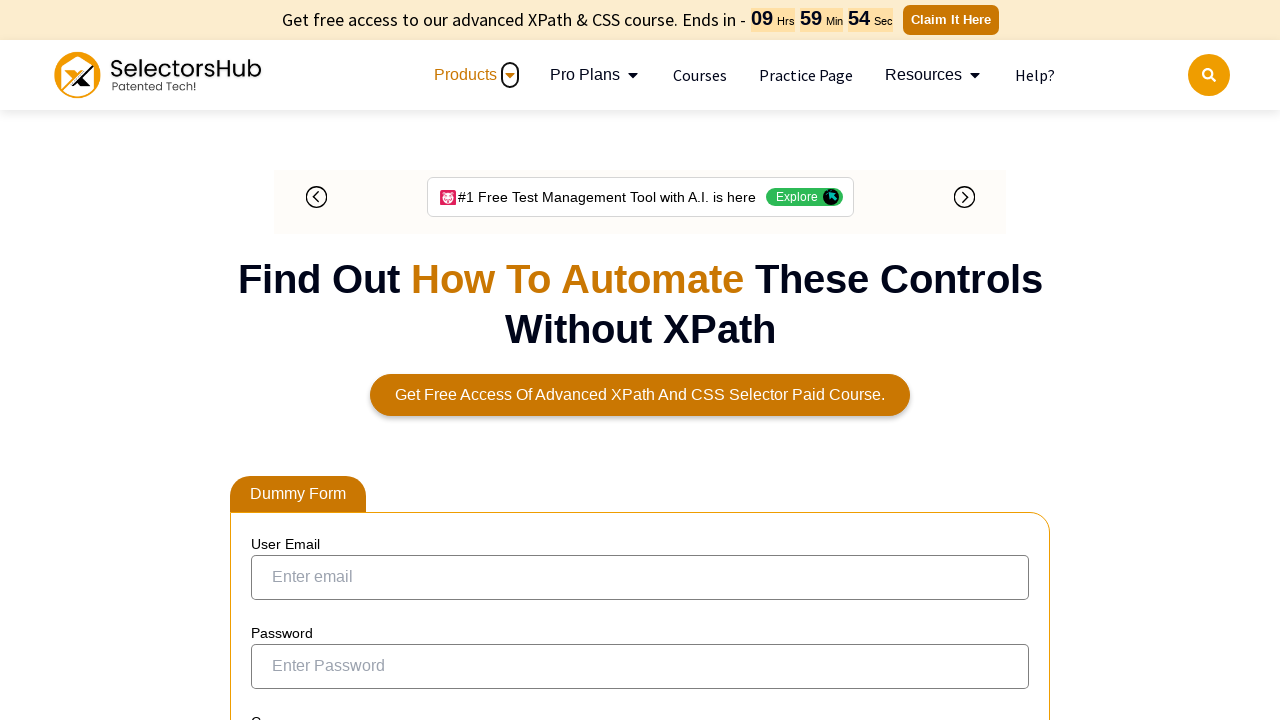

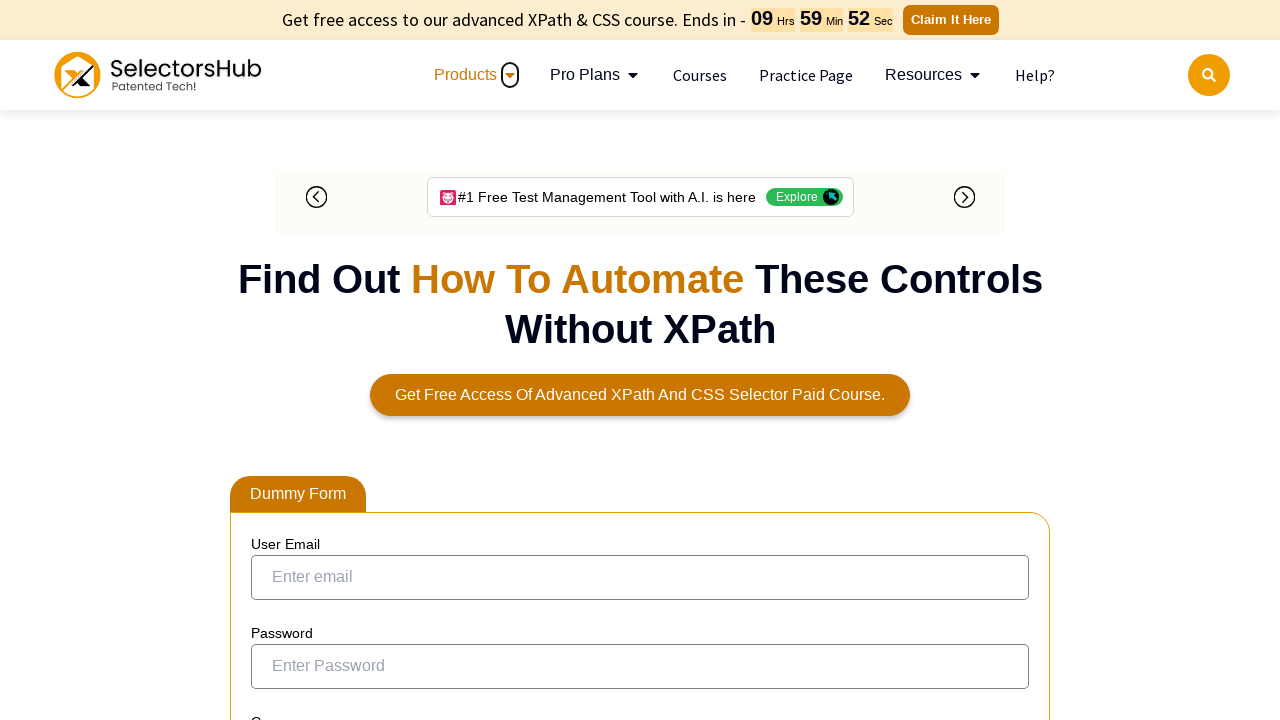